Tests that the complete all checkbox updates state when individual items are completed or cleared.

Starting URL: https://demo.playwright.dev/todomvc

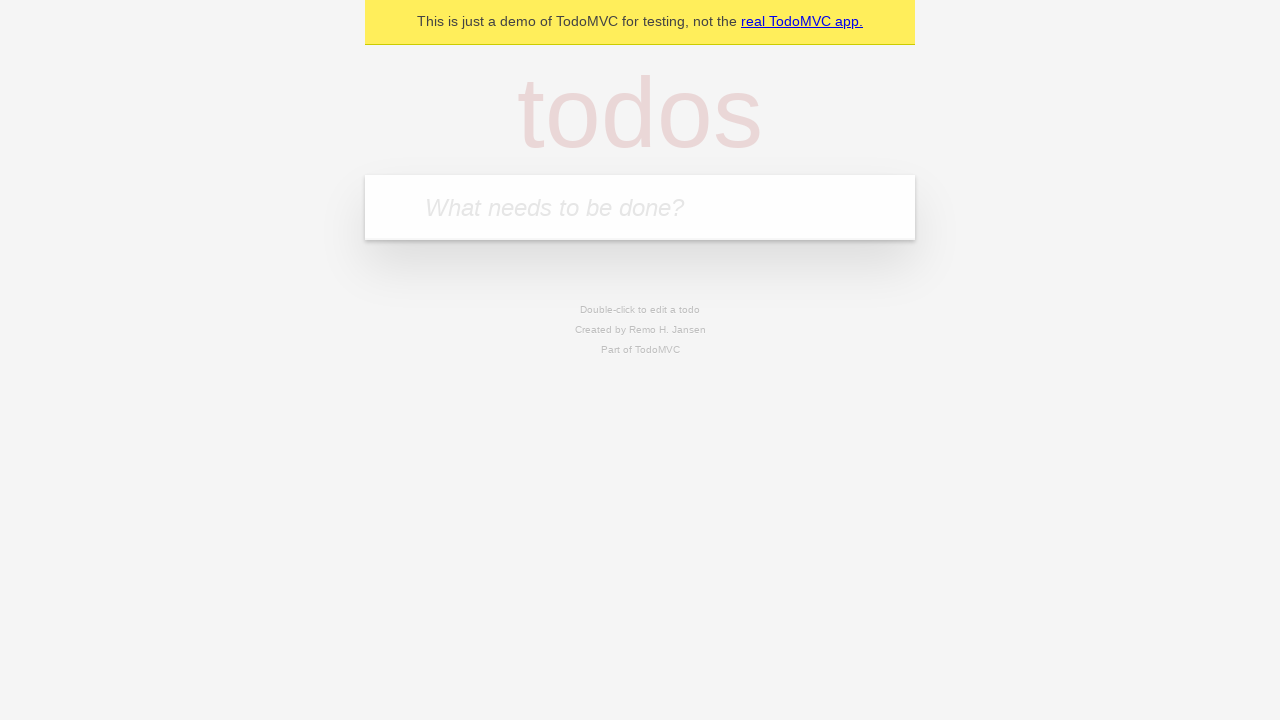

Navigated to TodoMVC demo page
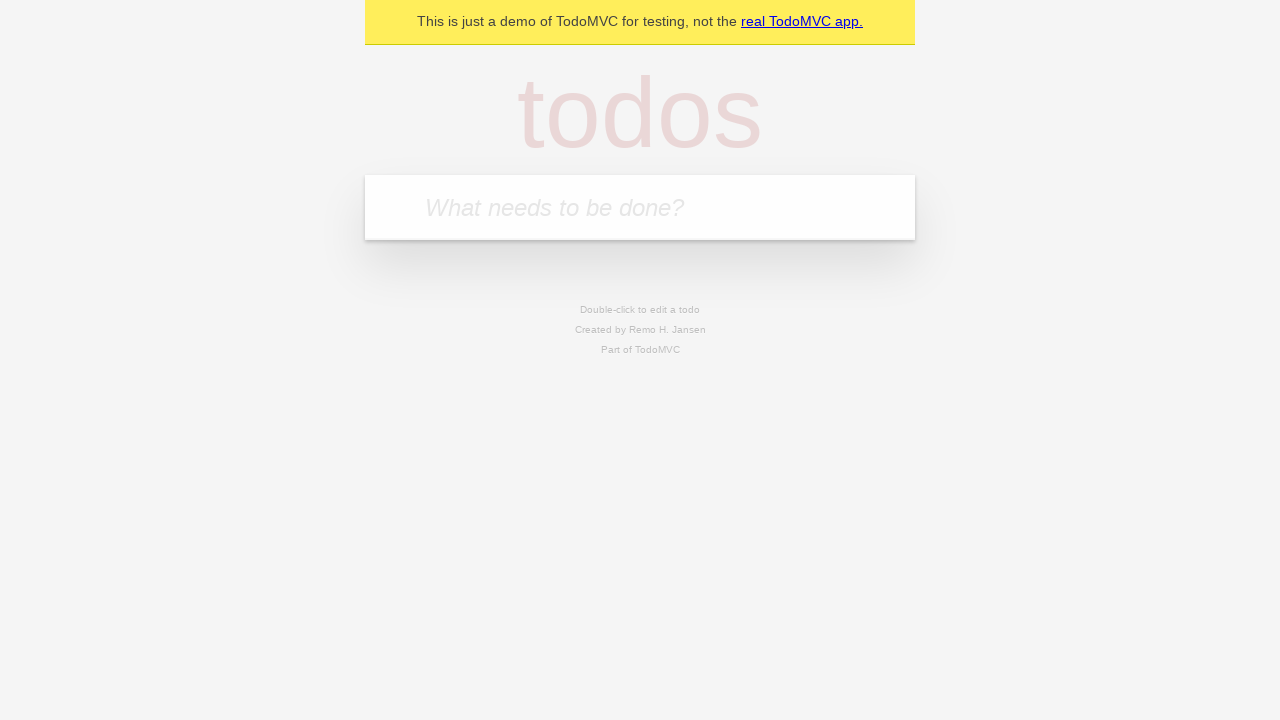

Filled input field with 'buy some cheese' on input[placeholder='What needs to be done?']
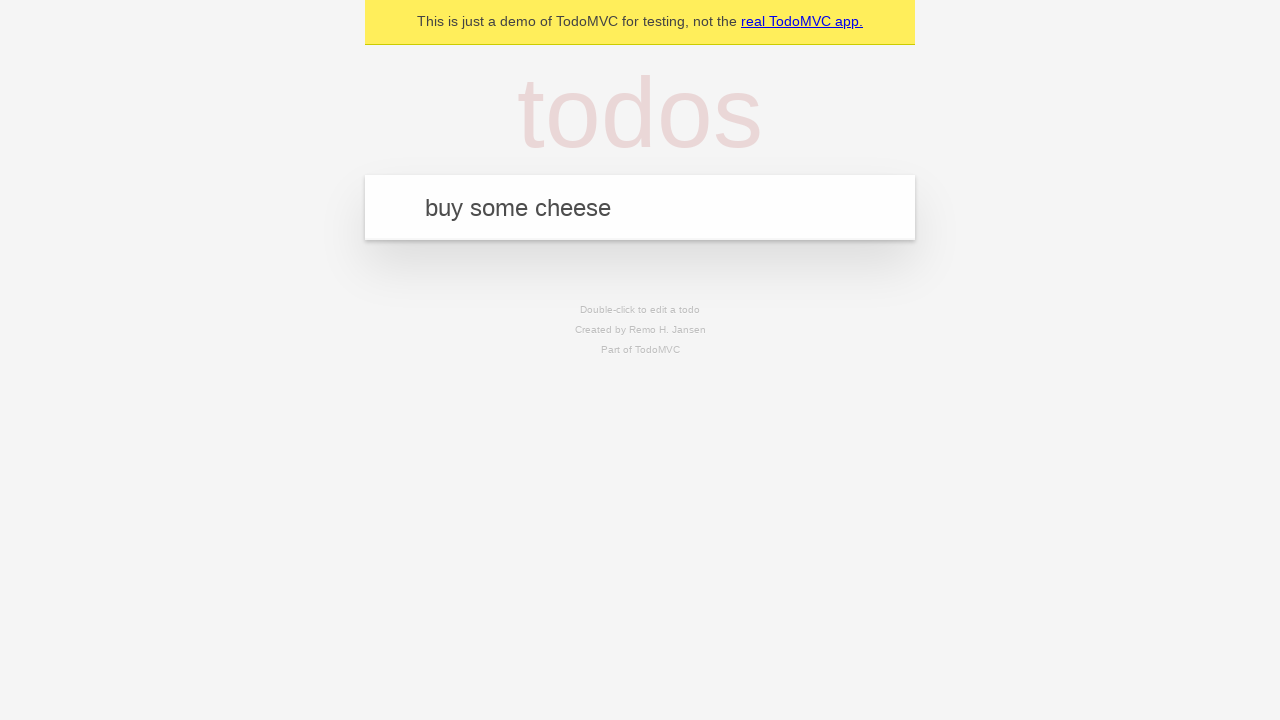

Pressed Enter to create first todo item on input[placeholder='What needs to be done?']
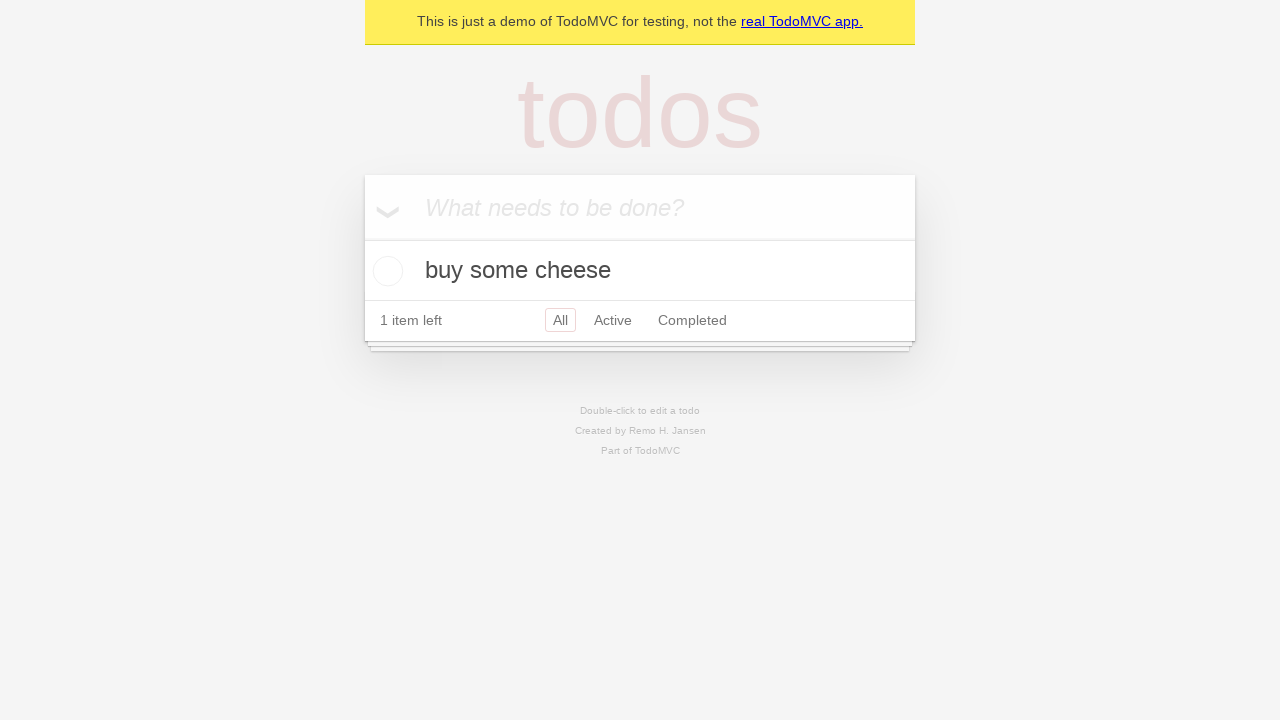

Filled input field with 'feed the cat' on input[placeholder='What needs to be done?']
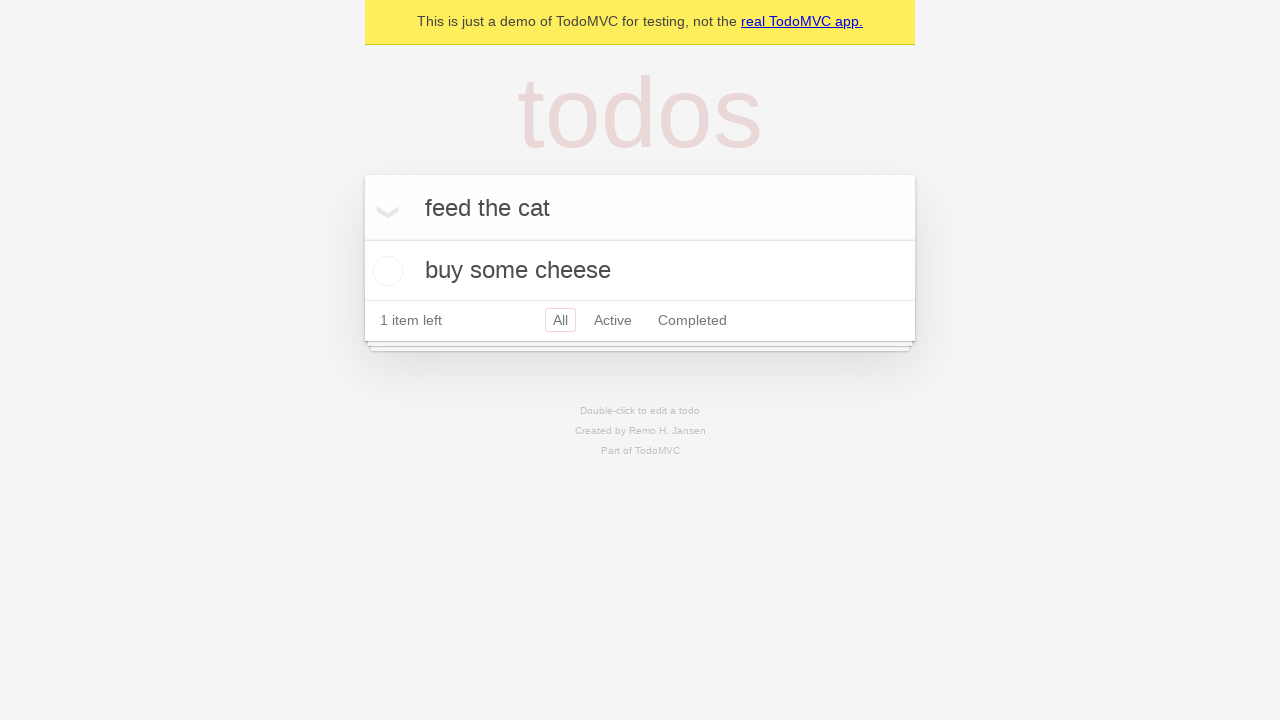

Pressed Enter to create second todo item on input[placeholder='What needs to be done?']
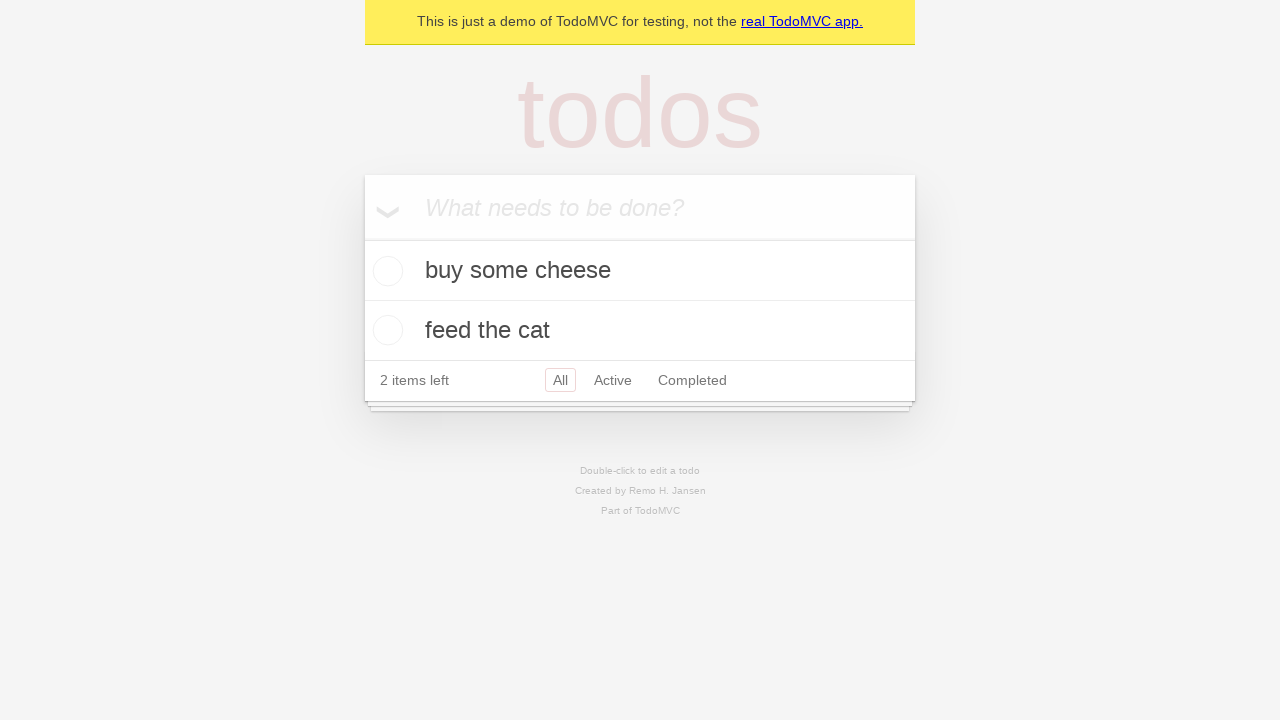

Filled input field with 'book a doctors appointment' on input[placeholder='What needs to be done?']
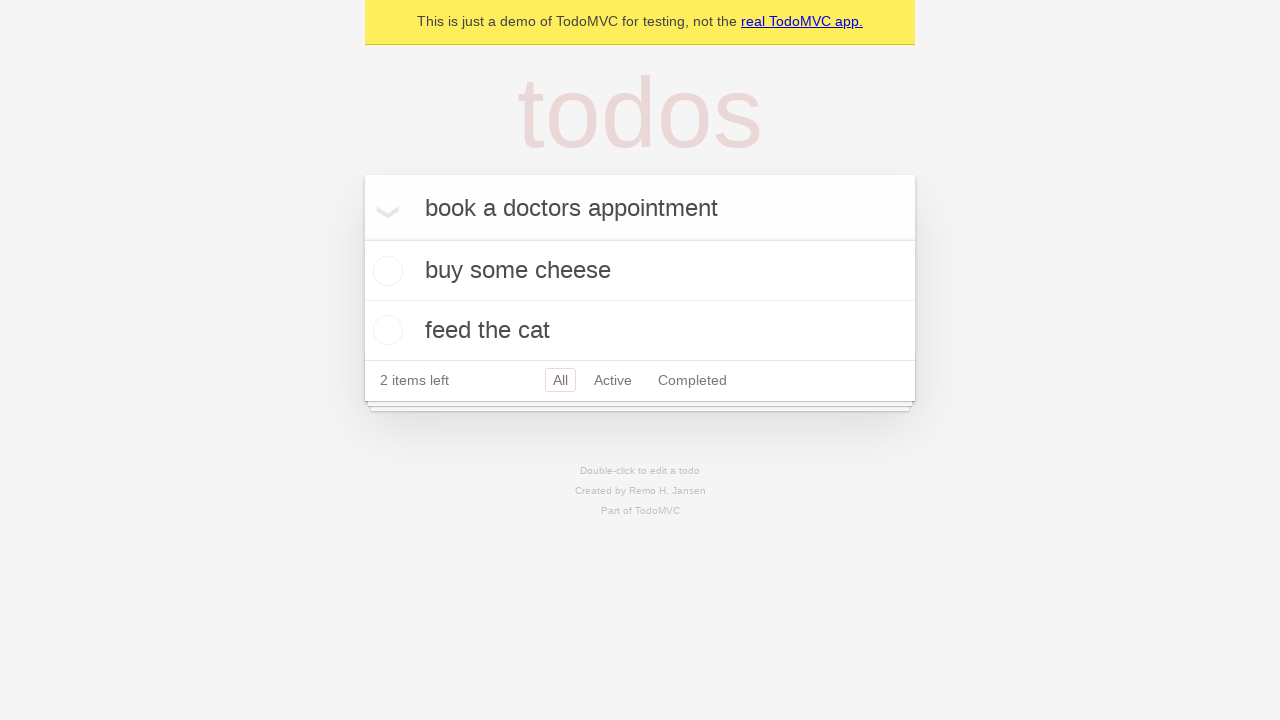

Pressed Enter to create third todo item on input[placeholder='What needs to be done?']
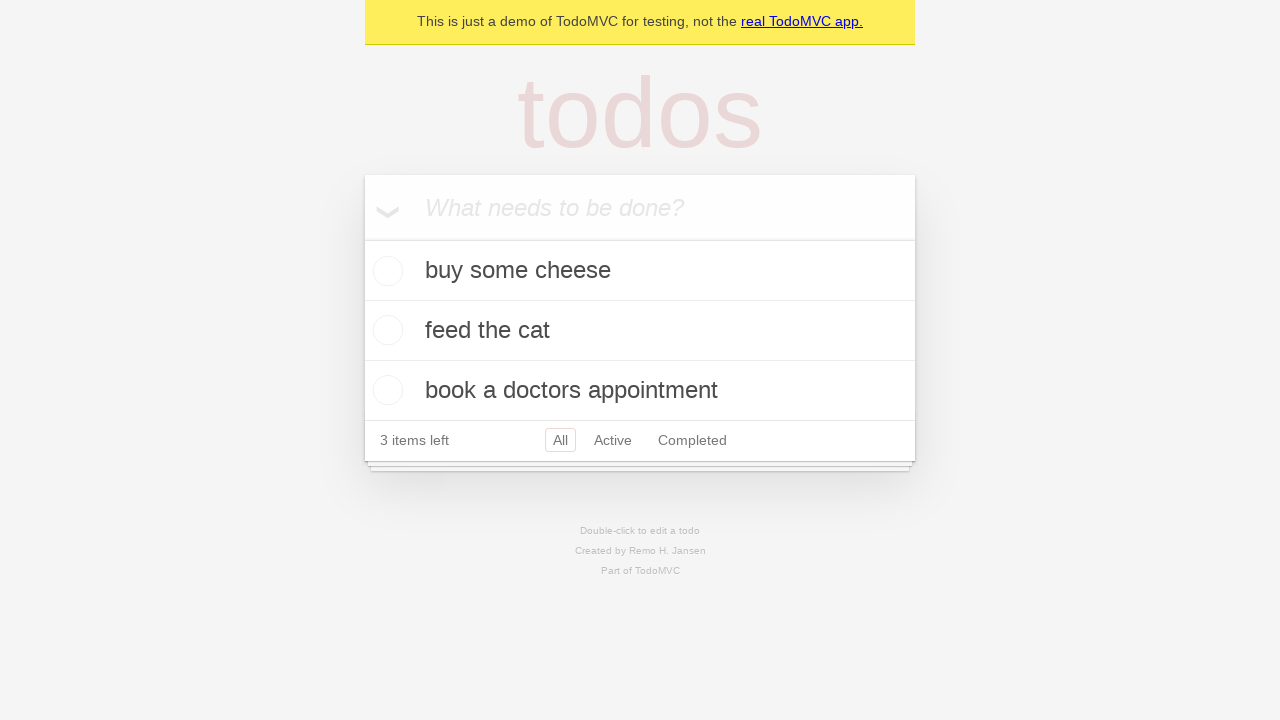

Checked 'Mark all as complete' toggle to complete all items at (382, 206) on label:has-text('Mark all as complete')
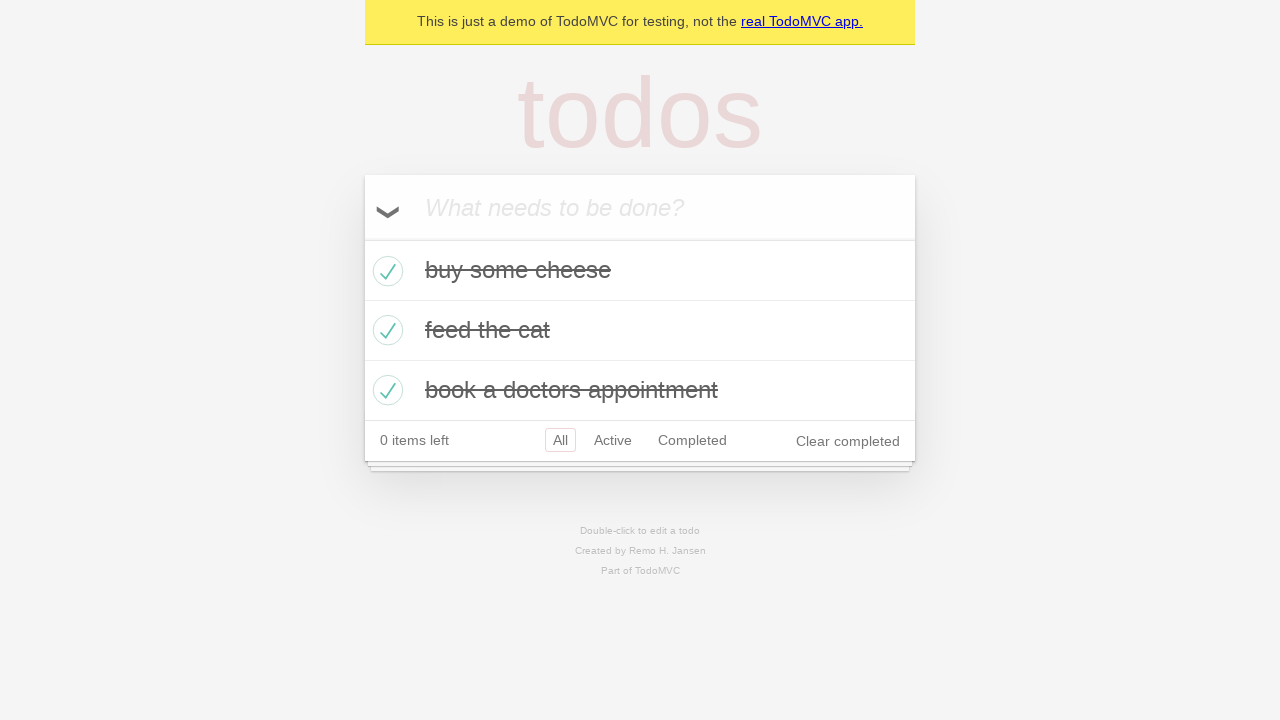

Unchecked first todo item checkbox at (385, 271) on li >> nth=0 >> input[type='checkbox']
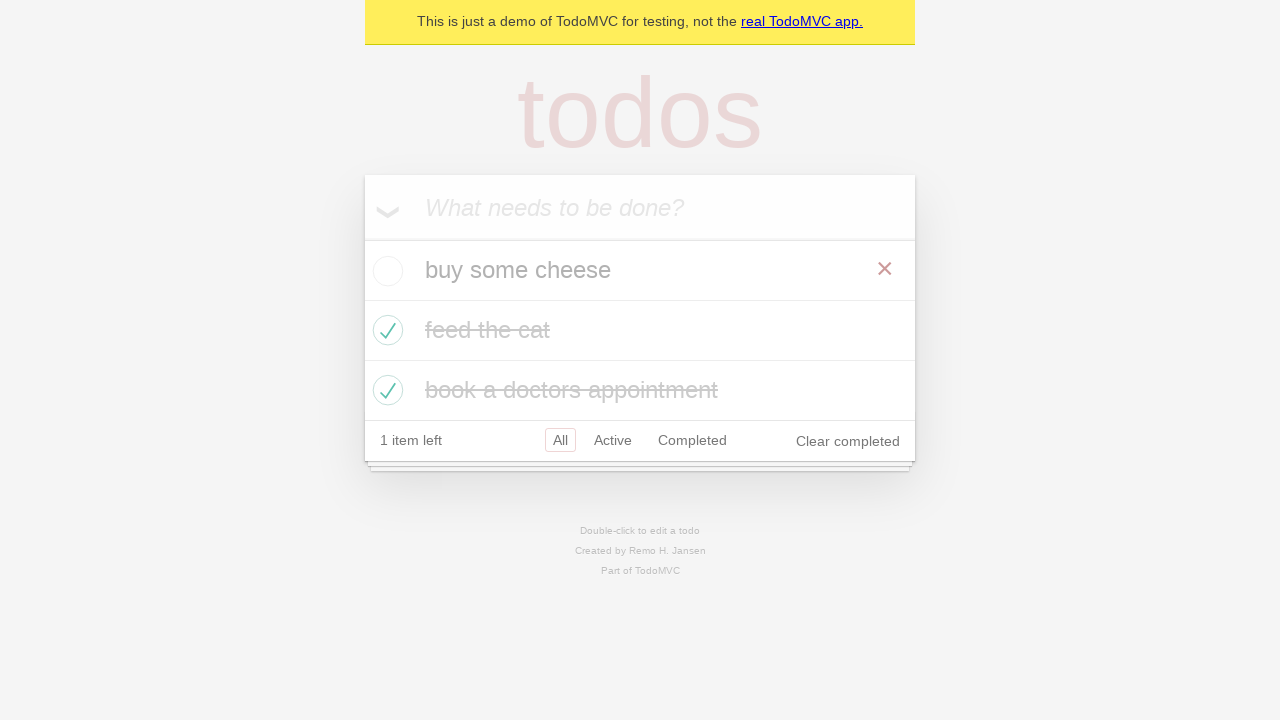

Checked first todo item checkbox again at (385, 271) on li >> nth=0 >> input[type='checkbox']
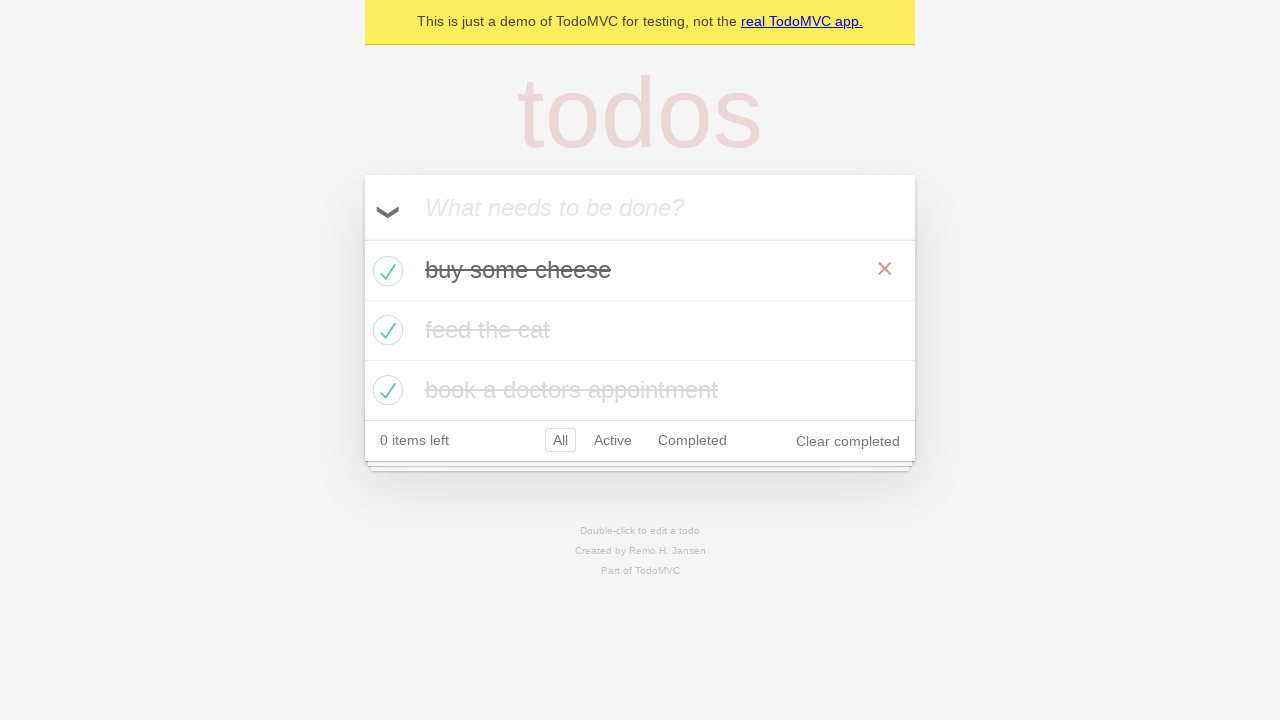

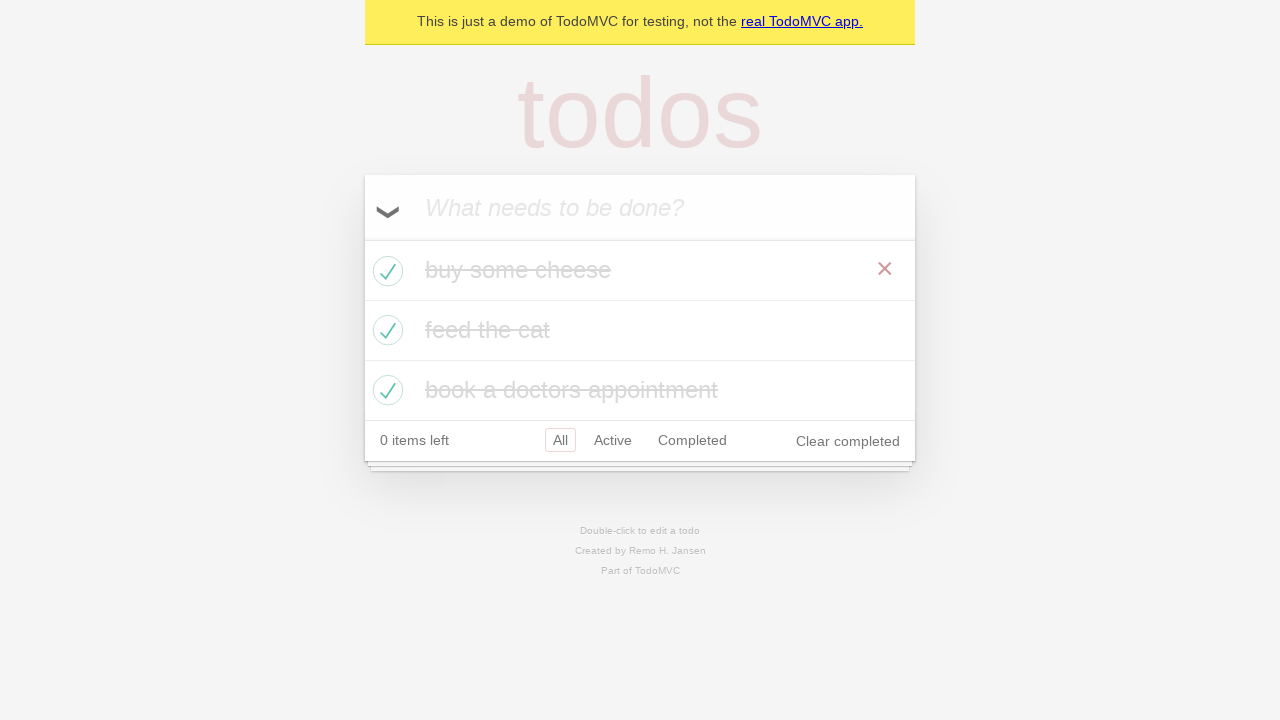